Tests the Python.org search functionality by entering "pycon" in the search box and submitting the search form

Starting URL: https://www.python.org

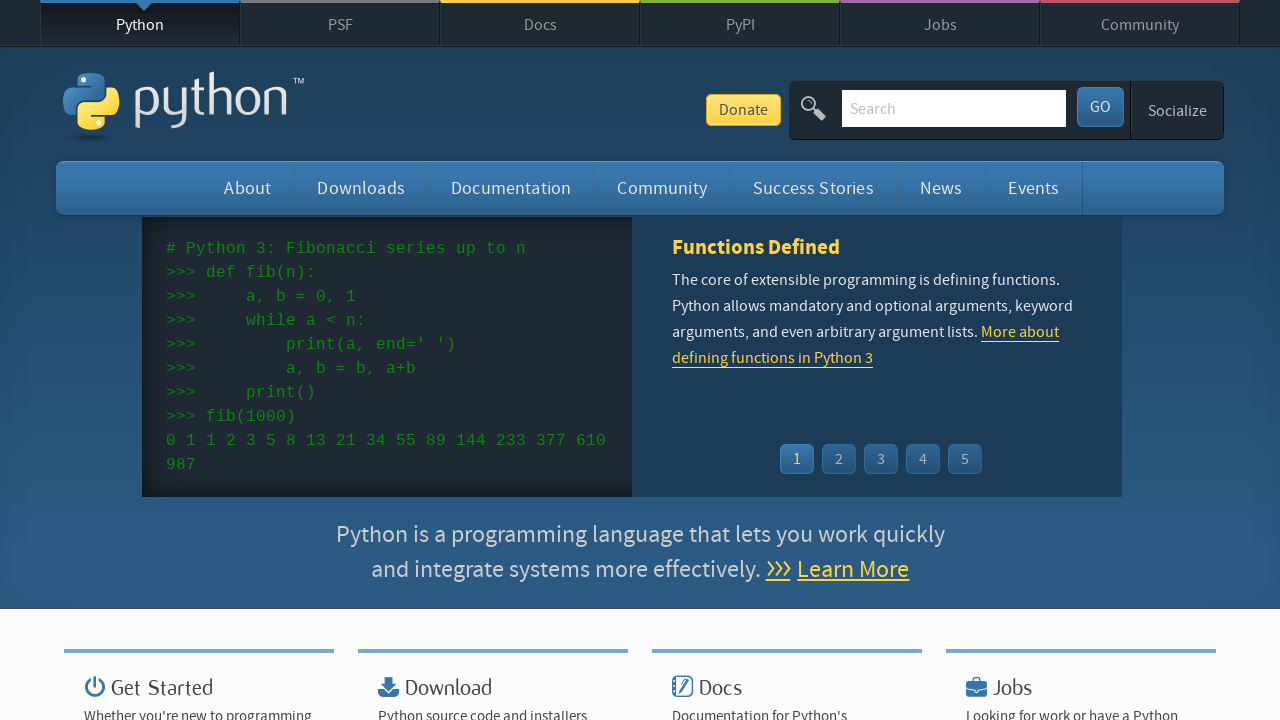

Filled search box with 'pycon' on input[name='q']
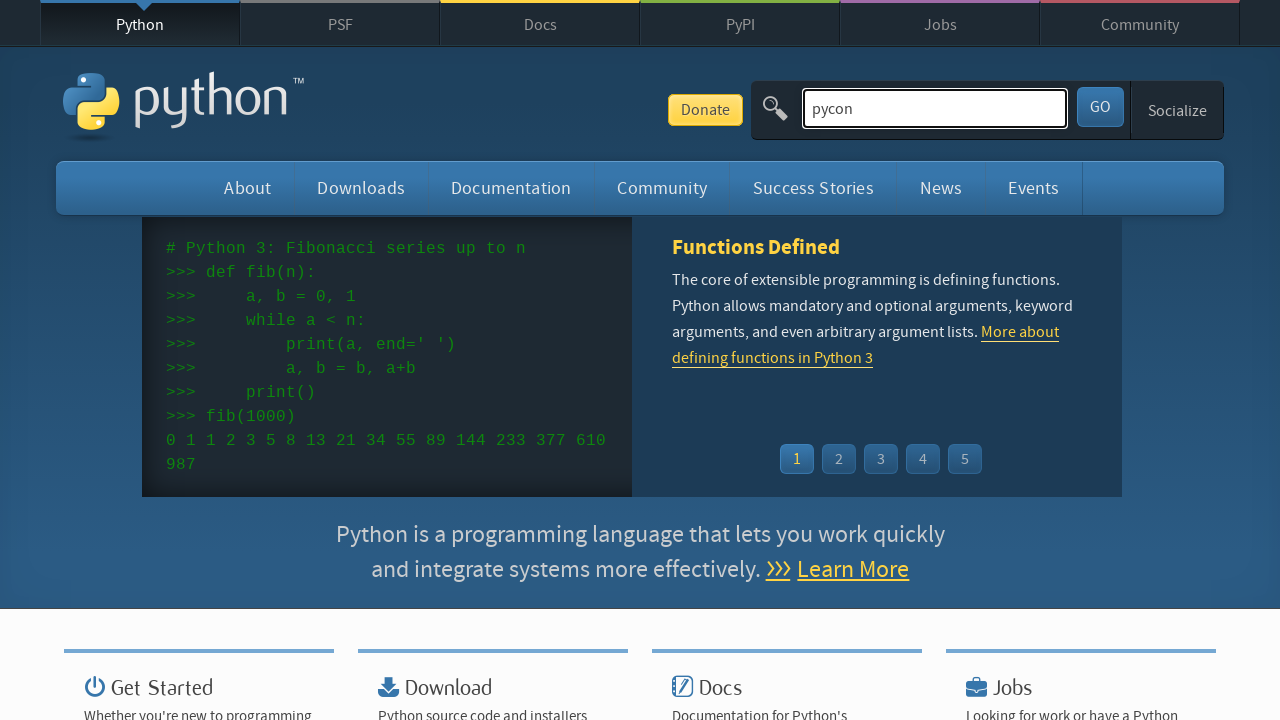

Pressed Enter to submit search form on input[name='q']
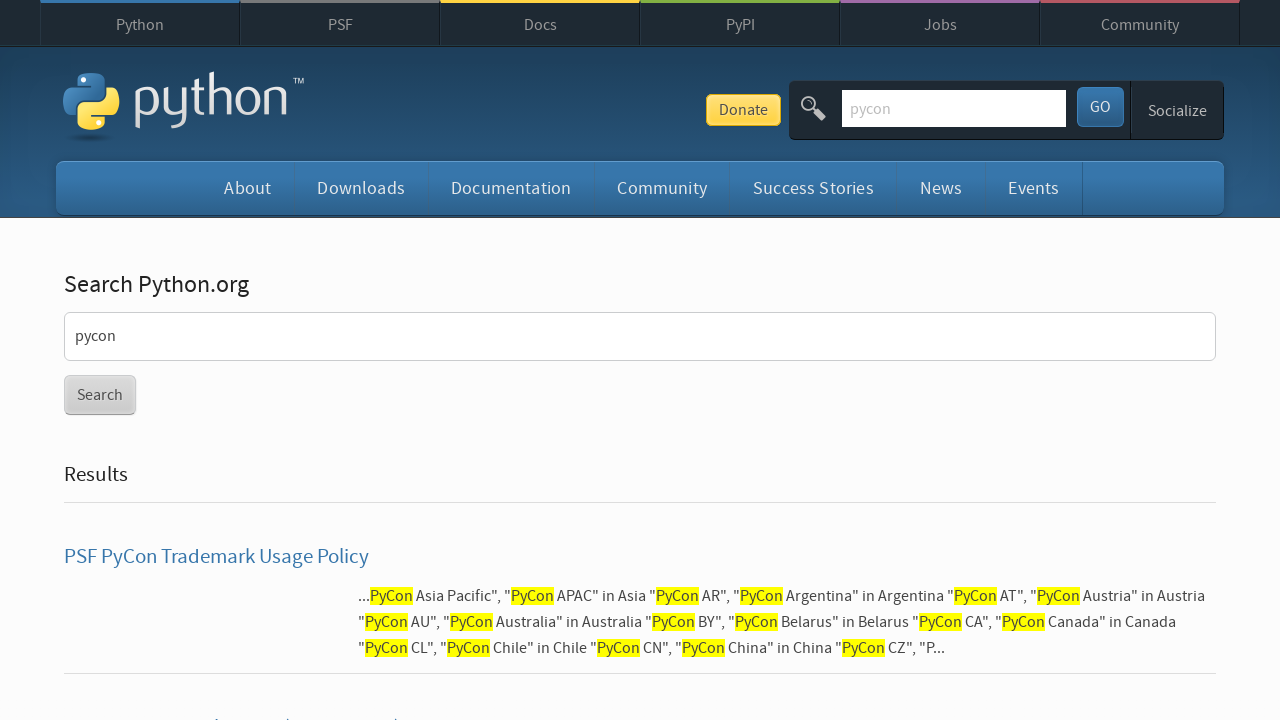

Search results page loaded (networkidle)
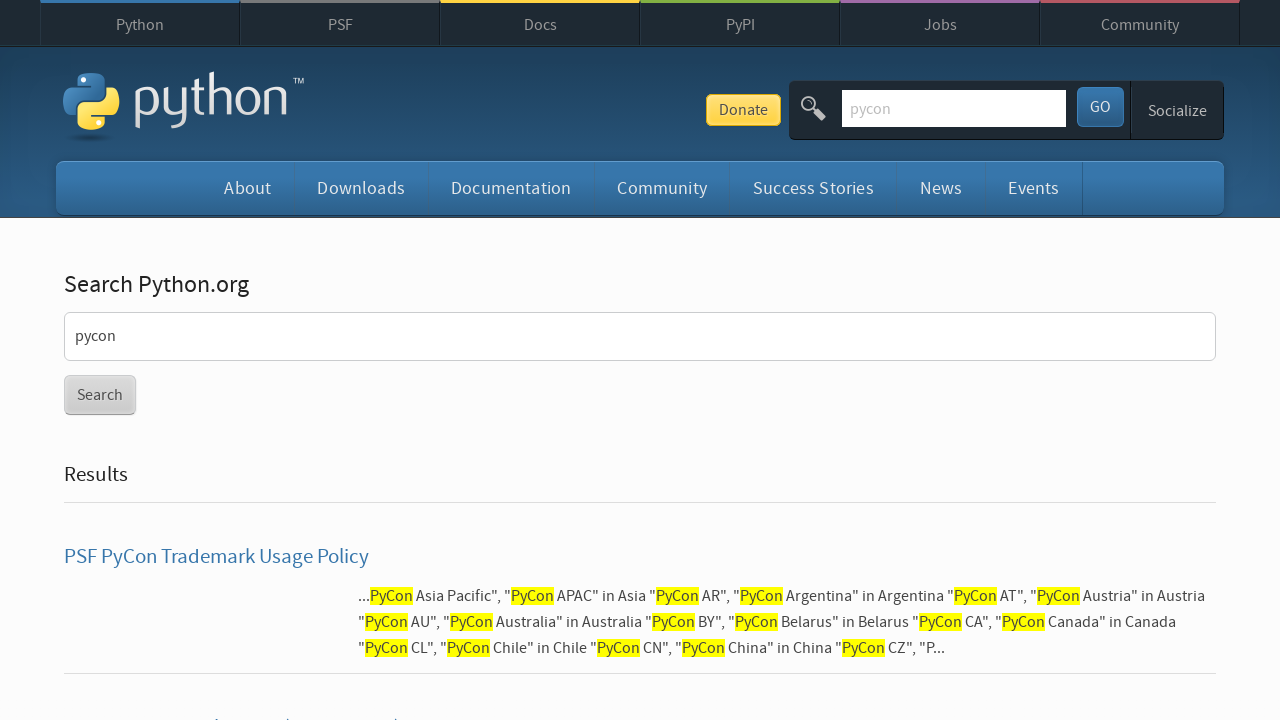

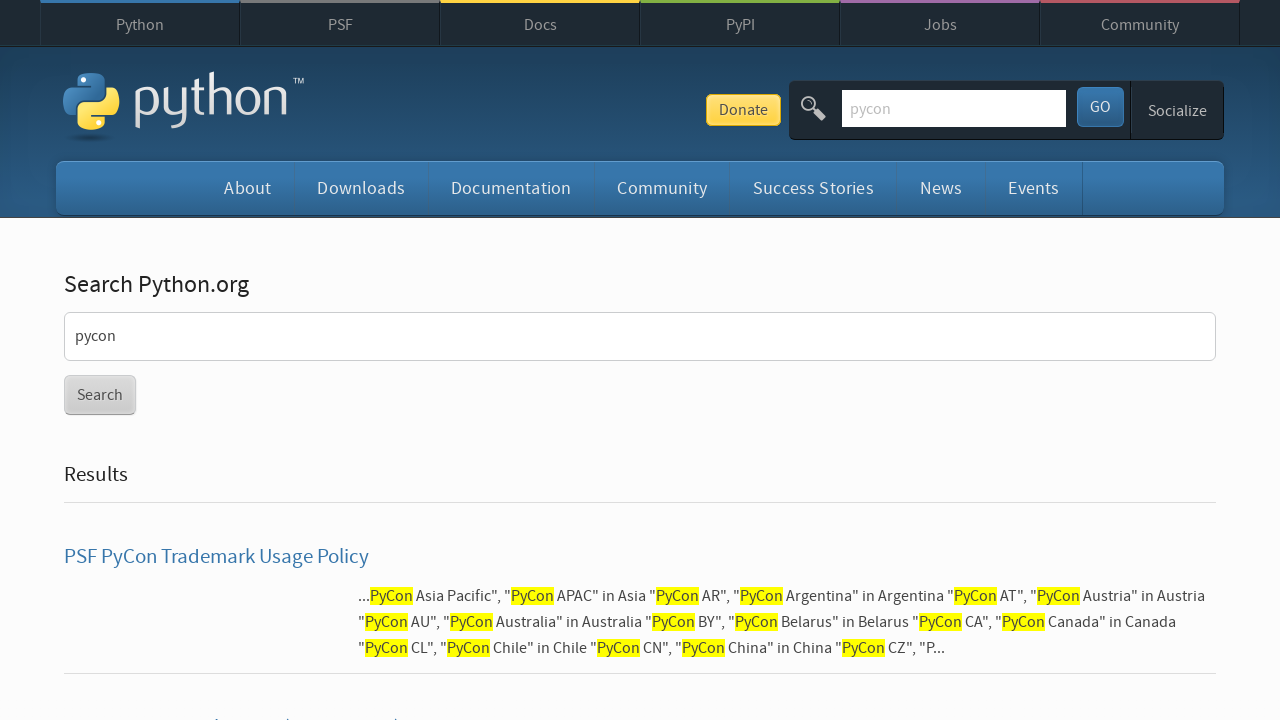